Tests drag and drop functionality by dragging a ball element into two different drop zones and verifying the drops are successful

Starting URL: https://v1.training-support.net/selenium/drag-drop

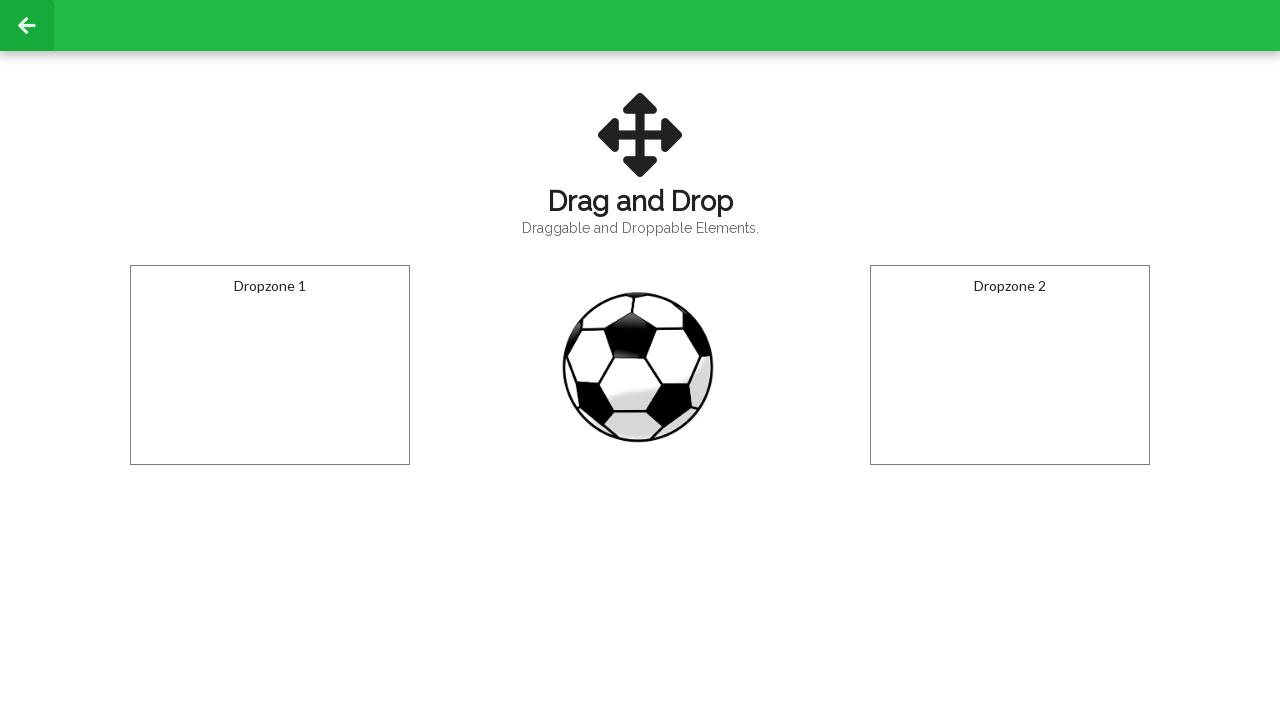

Navigated to drag and drop test page
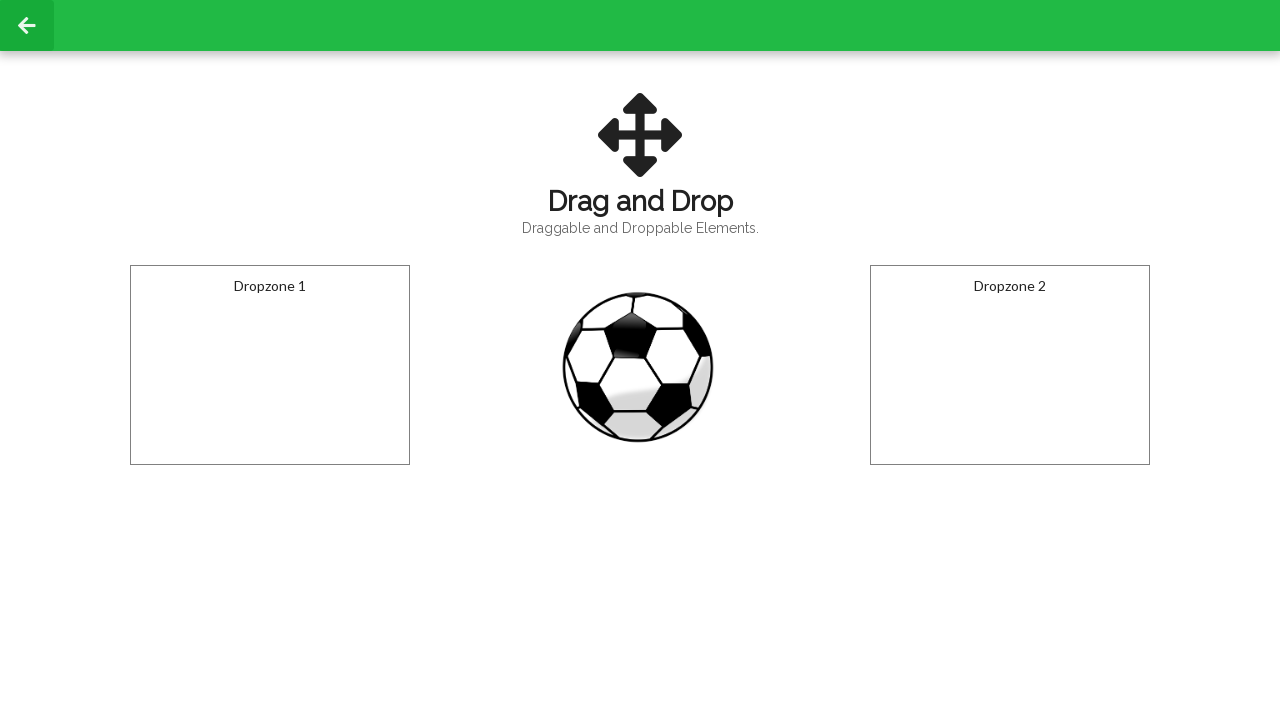

Located the draggable ball element
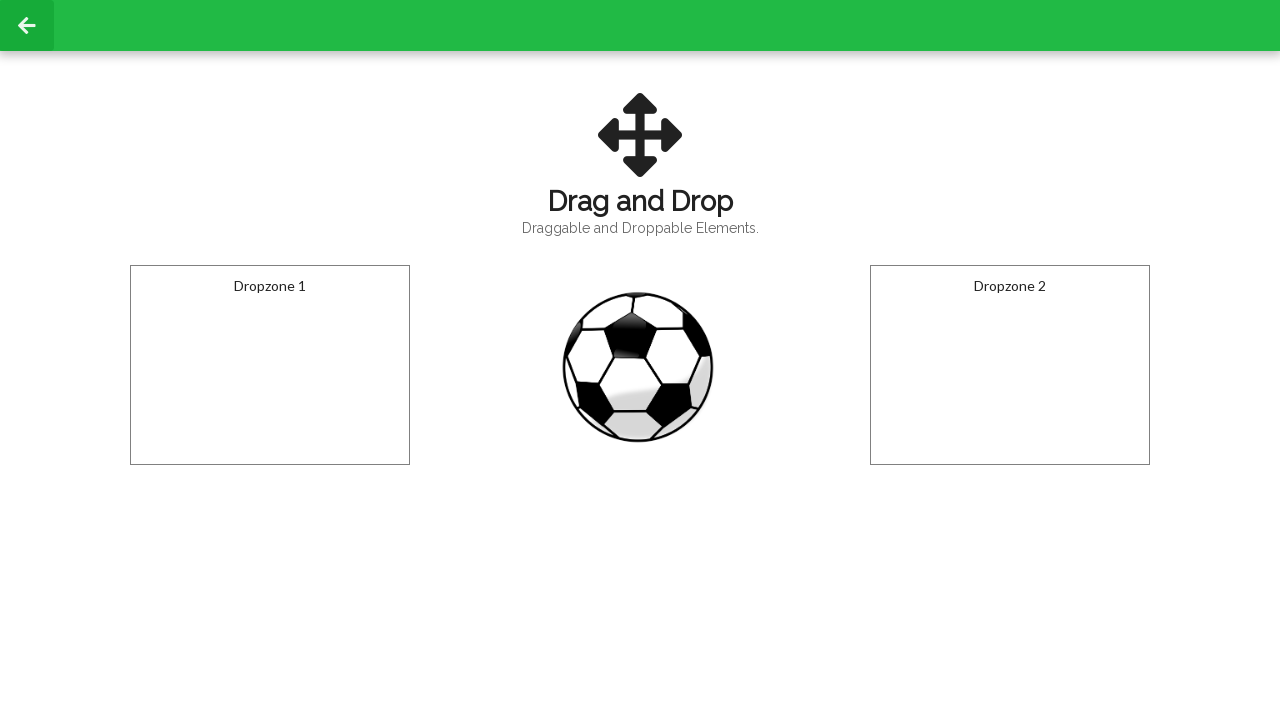

Located the first drop zone
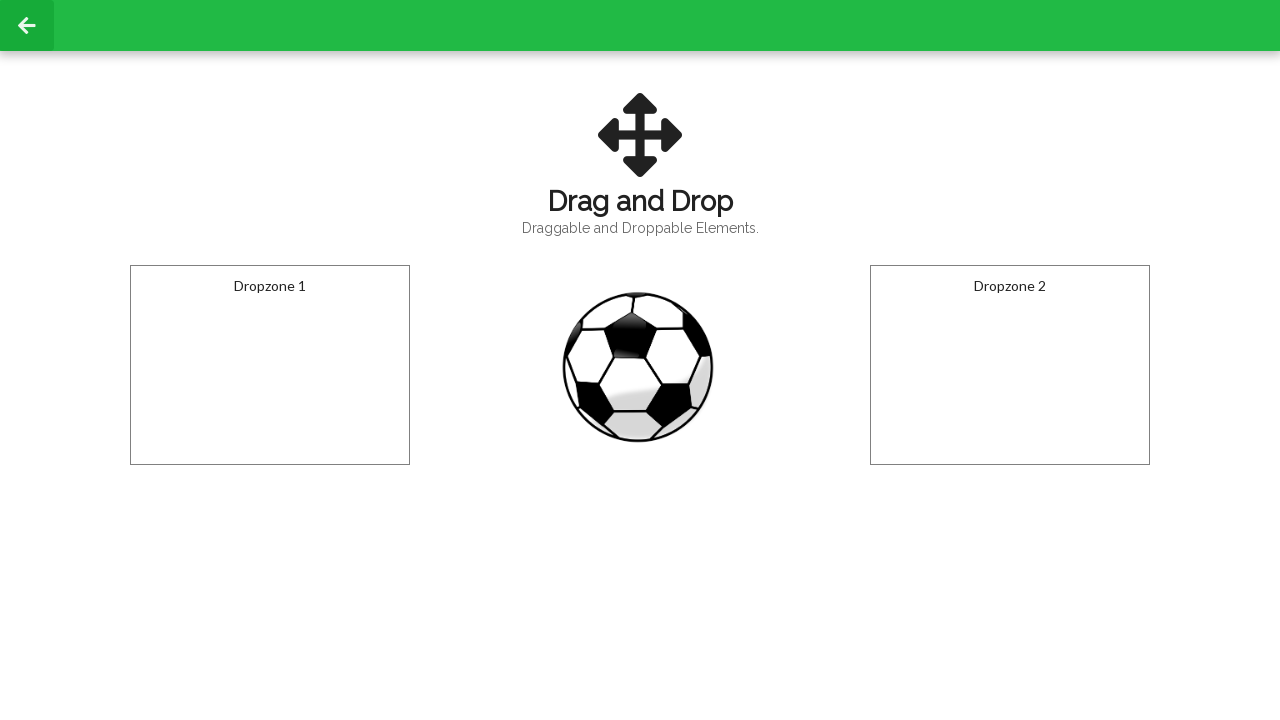

Located the second drop zone
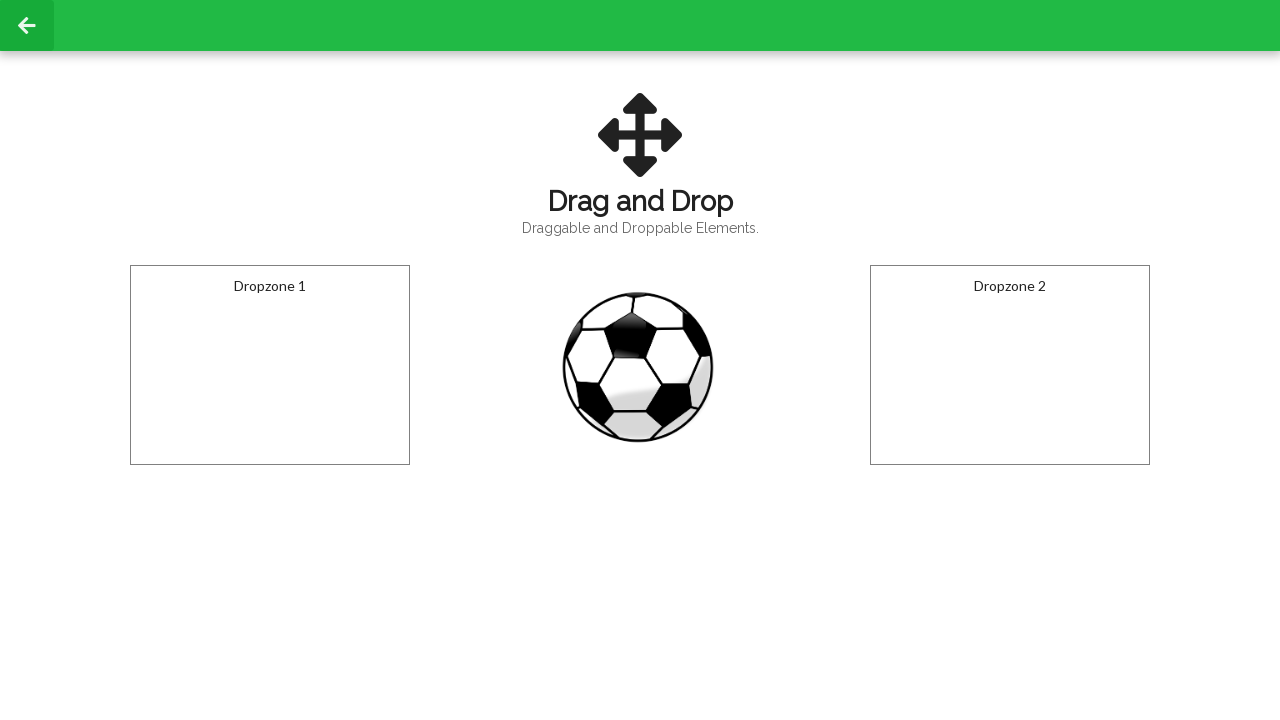

Dragged ball into the first drop zone at (270, 365)
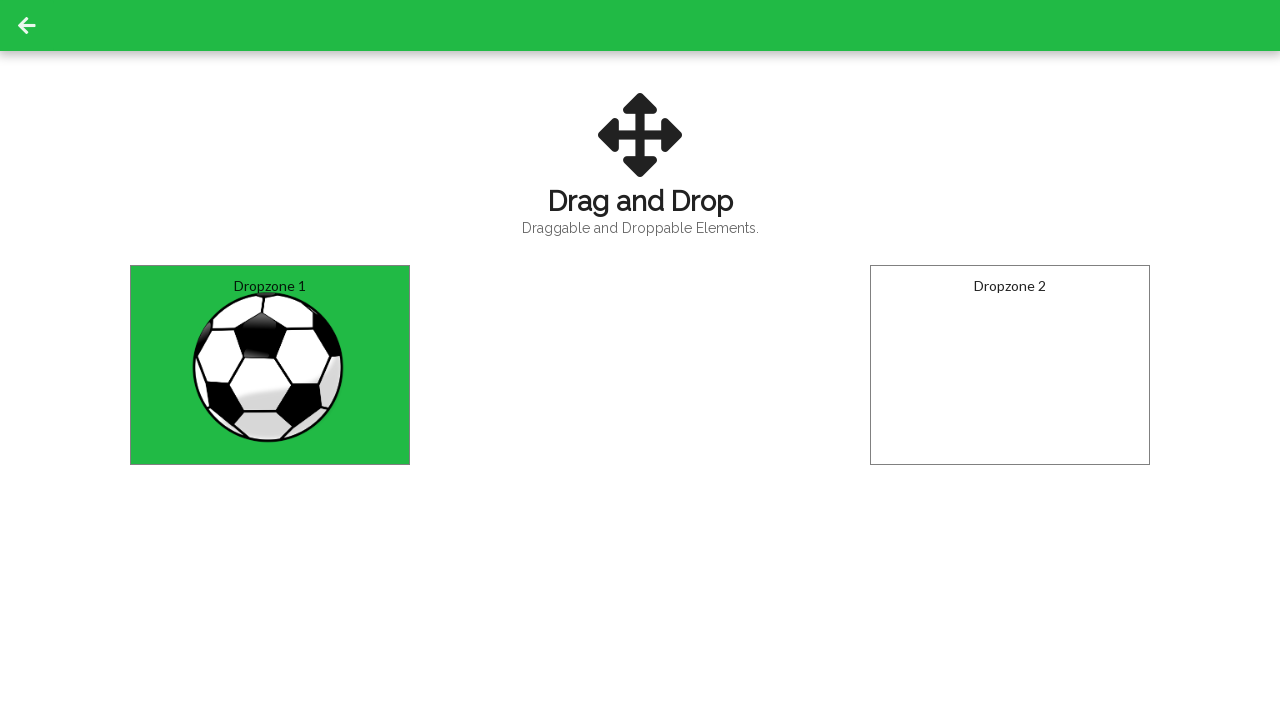

Verified first drop zone was successfully activated with 'Dropped!' message
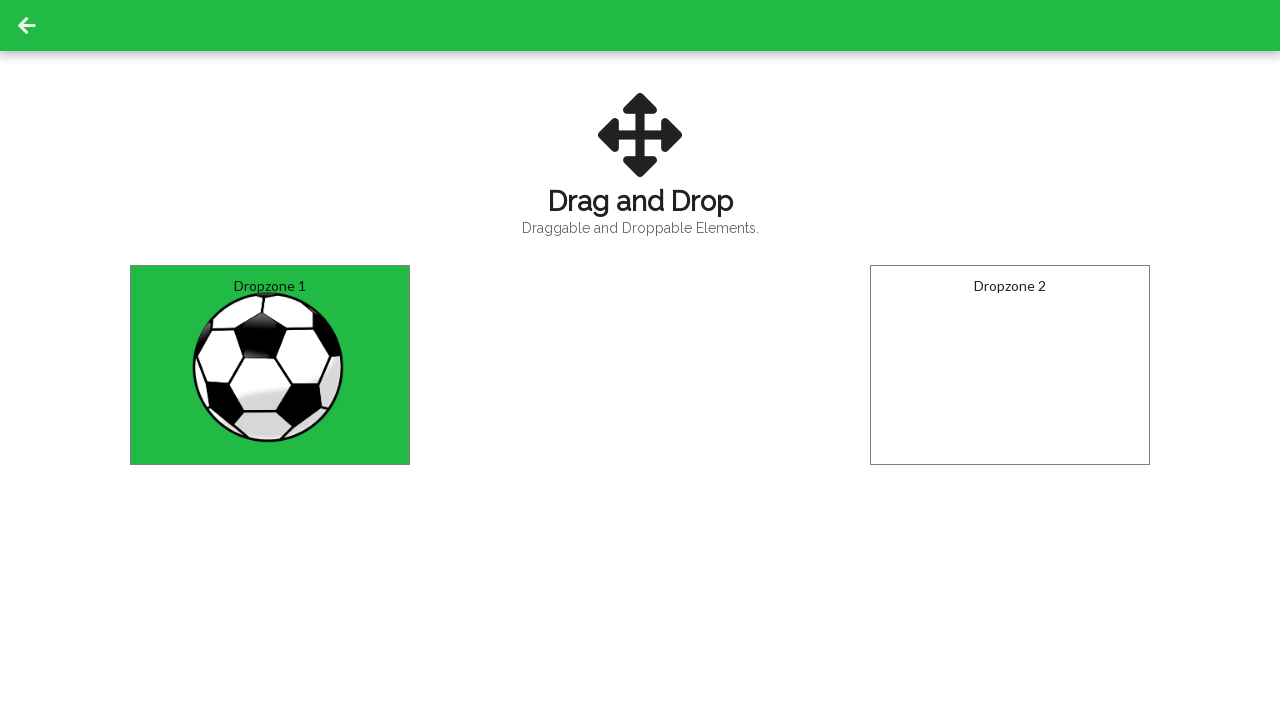

Dragged ball into the second drop zone at (1010, 365)
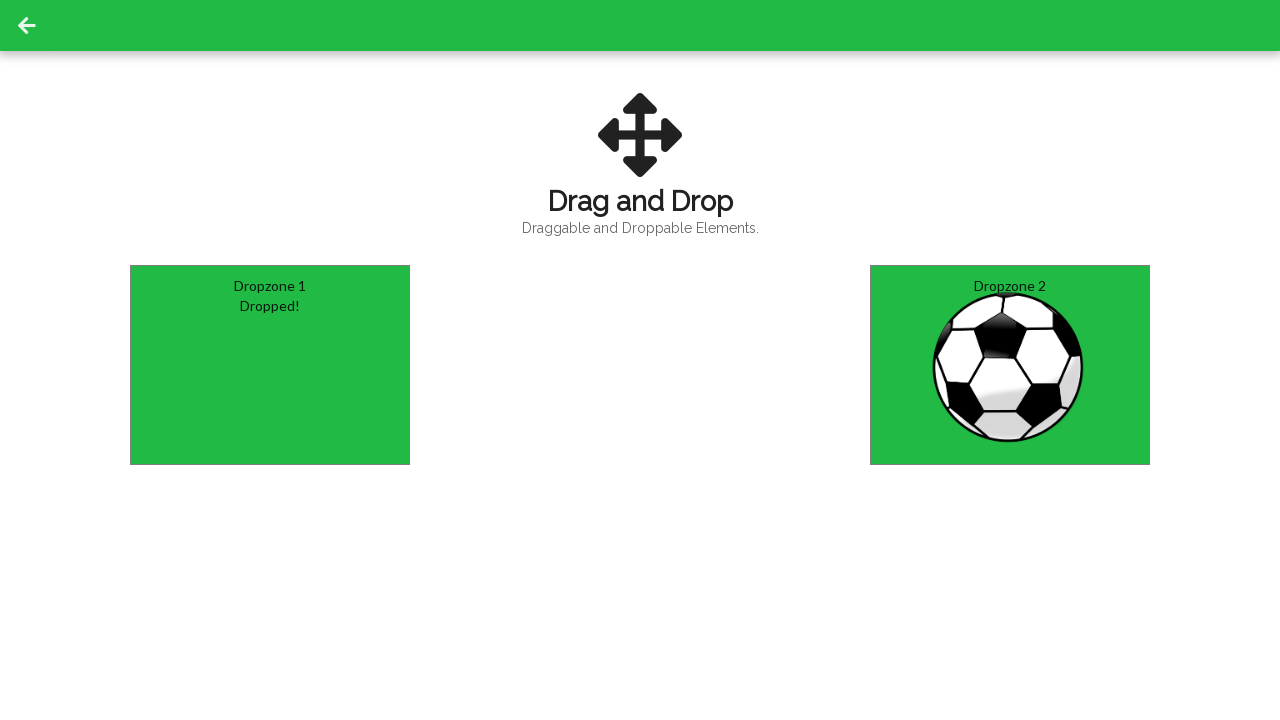

Verified second drop zone was successfully activated with 'Dropped!' message
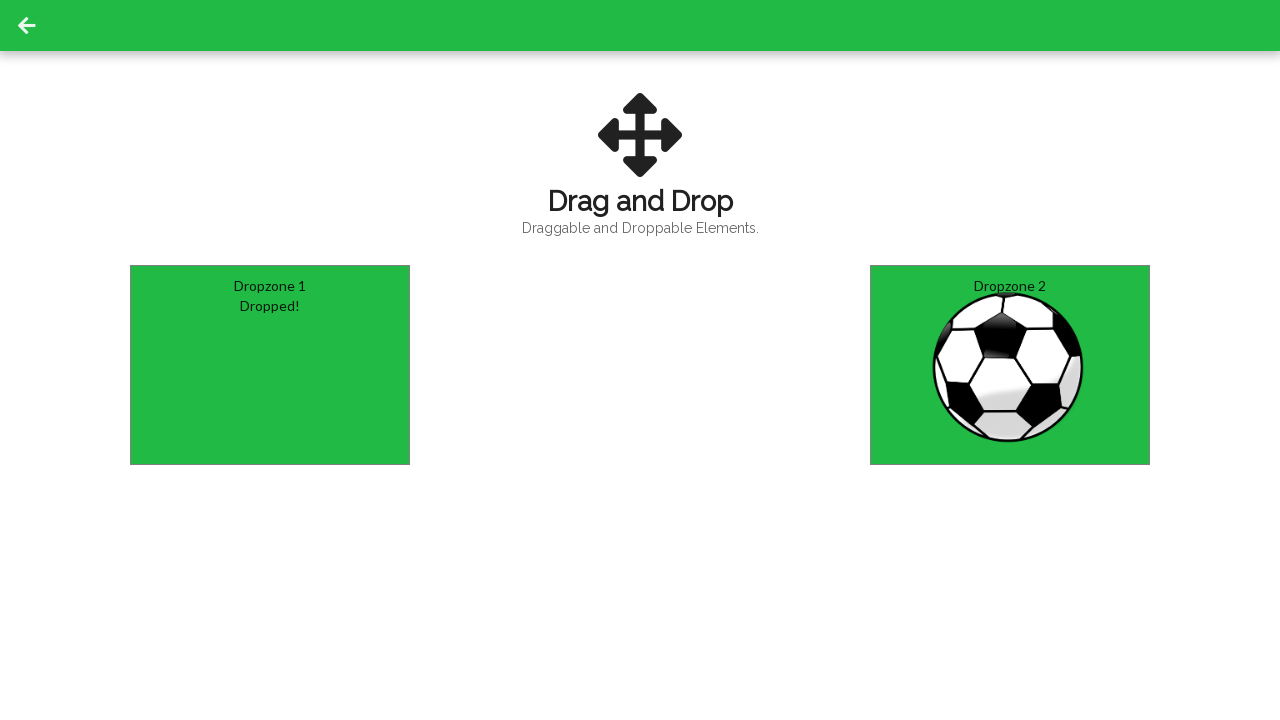

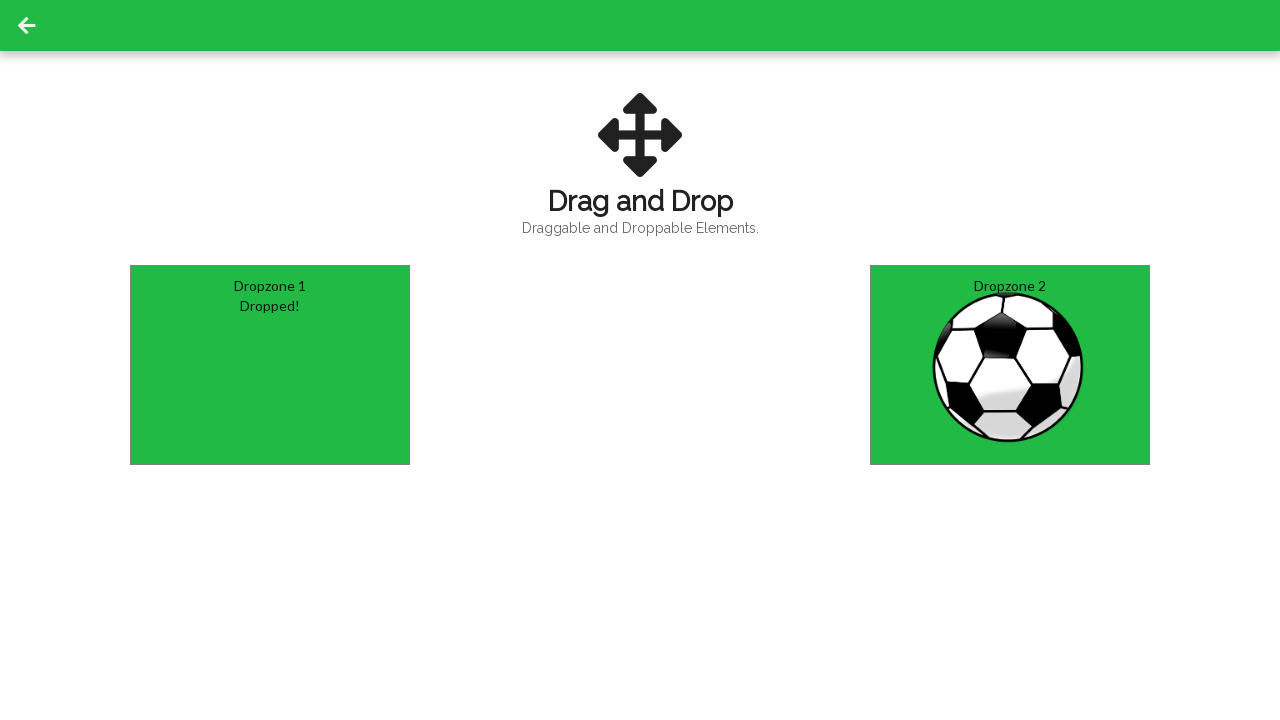